Tests redirect functionality by navigating through a series of redirect links

Starting URL: https://the-internet.herokuapp.com/

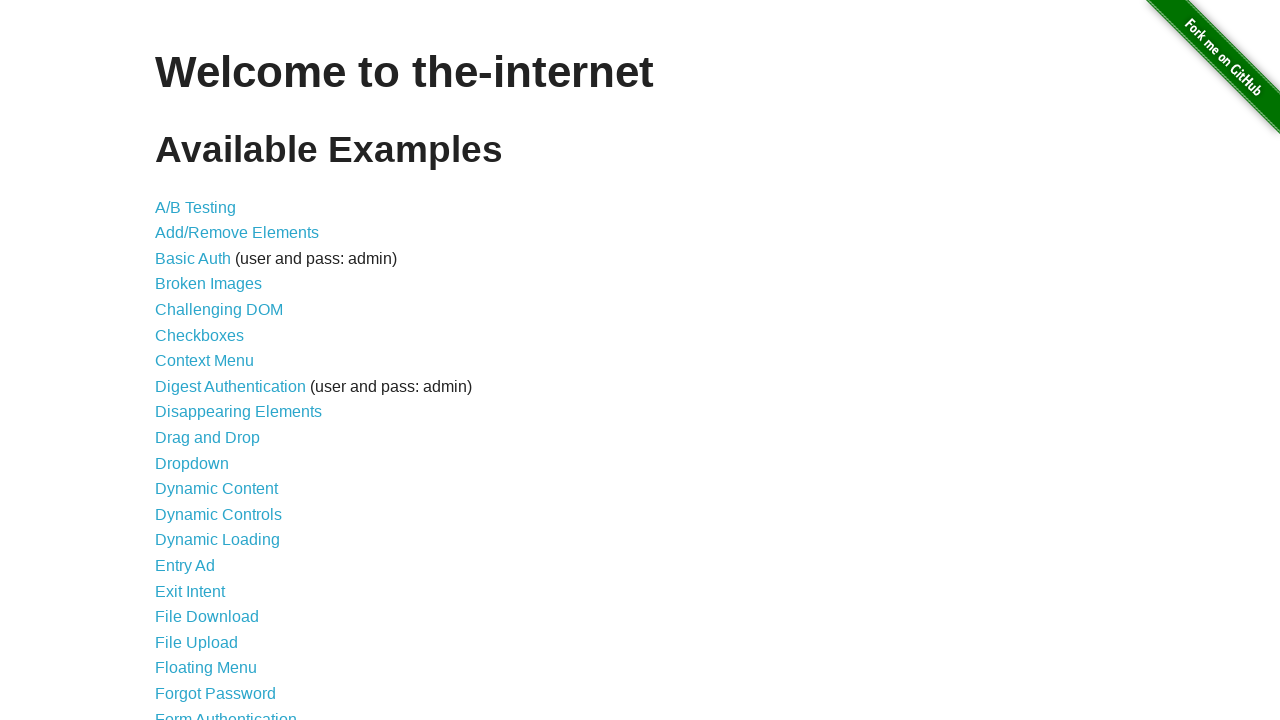

Clicked on 'Redirect Link' to start the redirect chain at (202, 446) on text='Redirect Link'
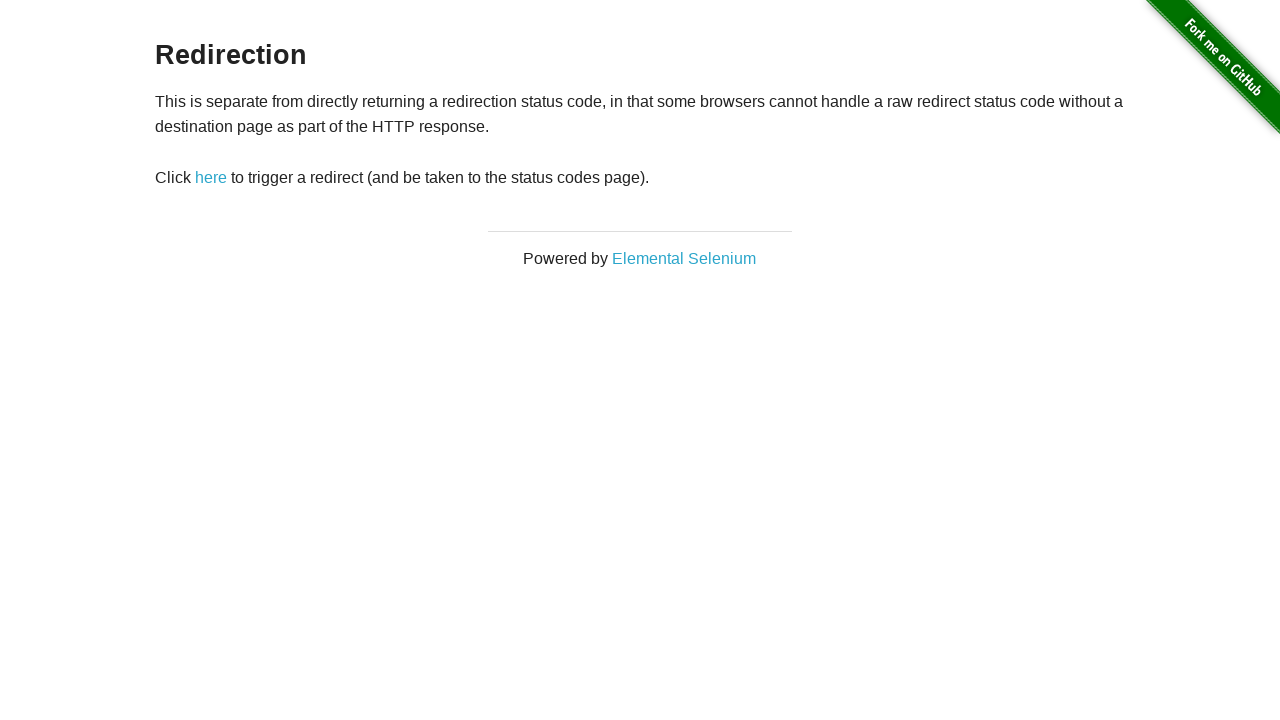

Clicked on 'here' link during redirect sequence at (211, 178) on text='here'
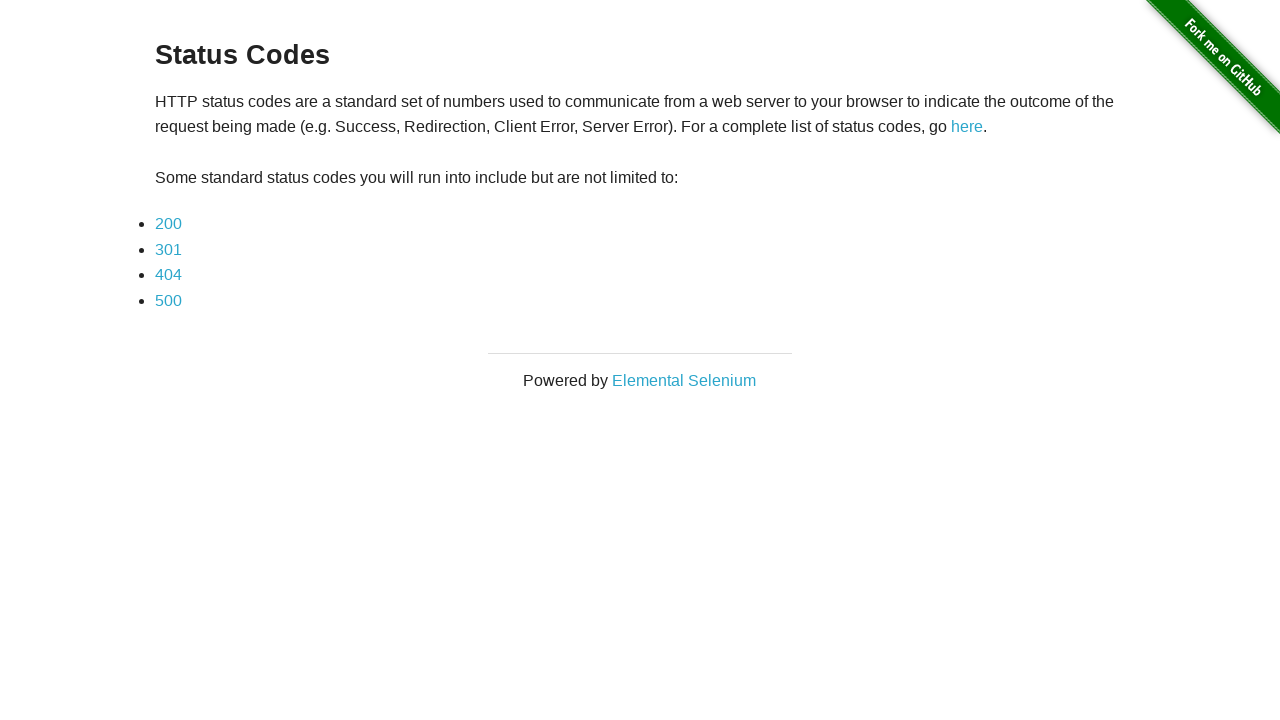

Clicked on '404' status code link to complete redirect chain at (168, 275) on text='404'
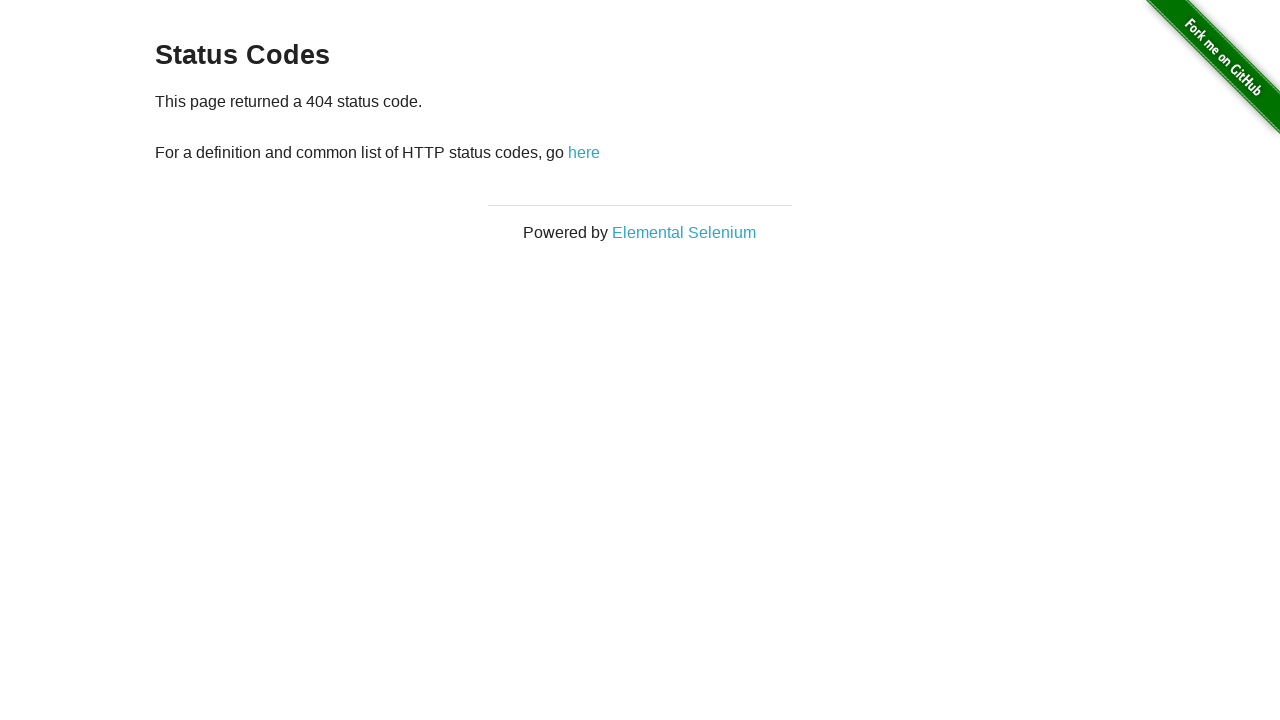

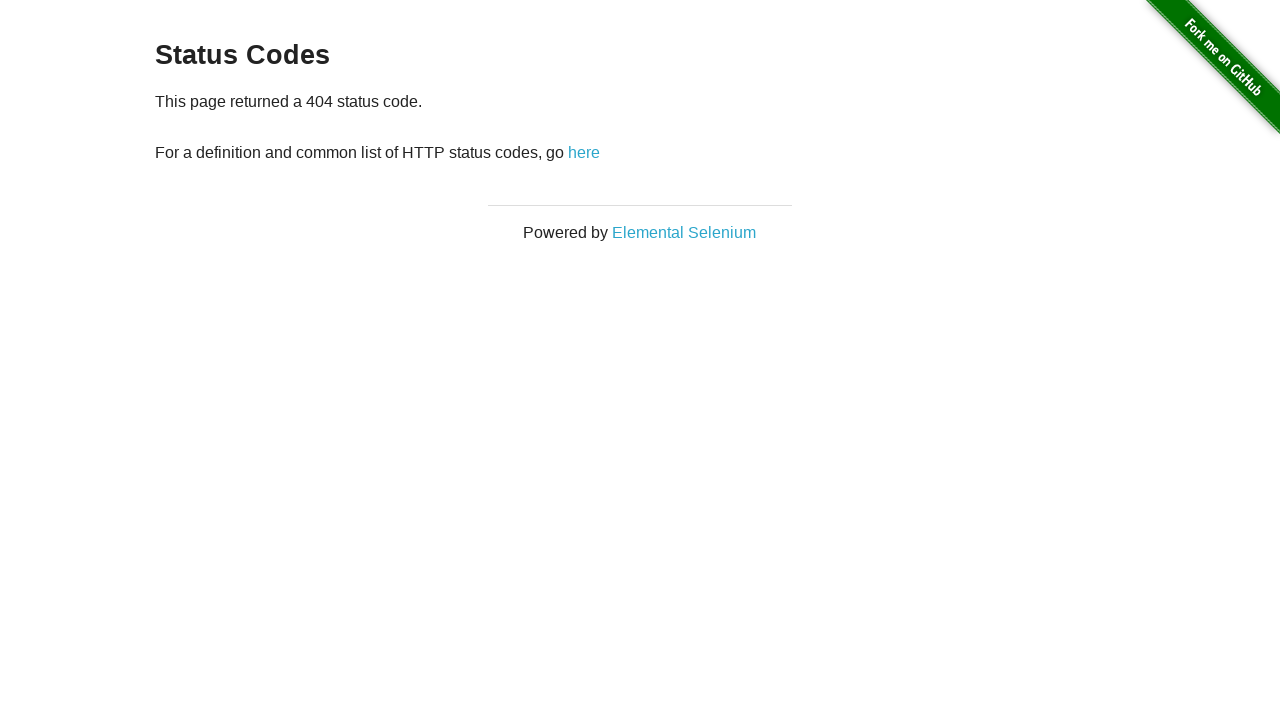